Tests drag and drop functionality by dragging an element from source to target location within an iframe

Starting URL: https://jqueryui.com/droppable/

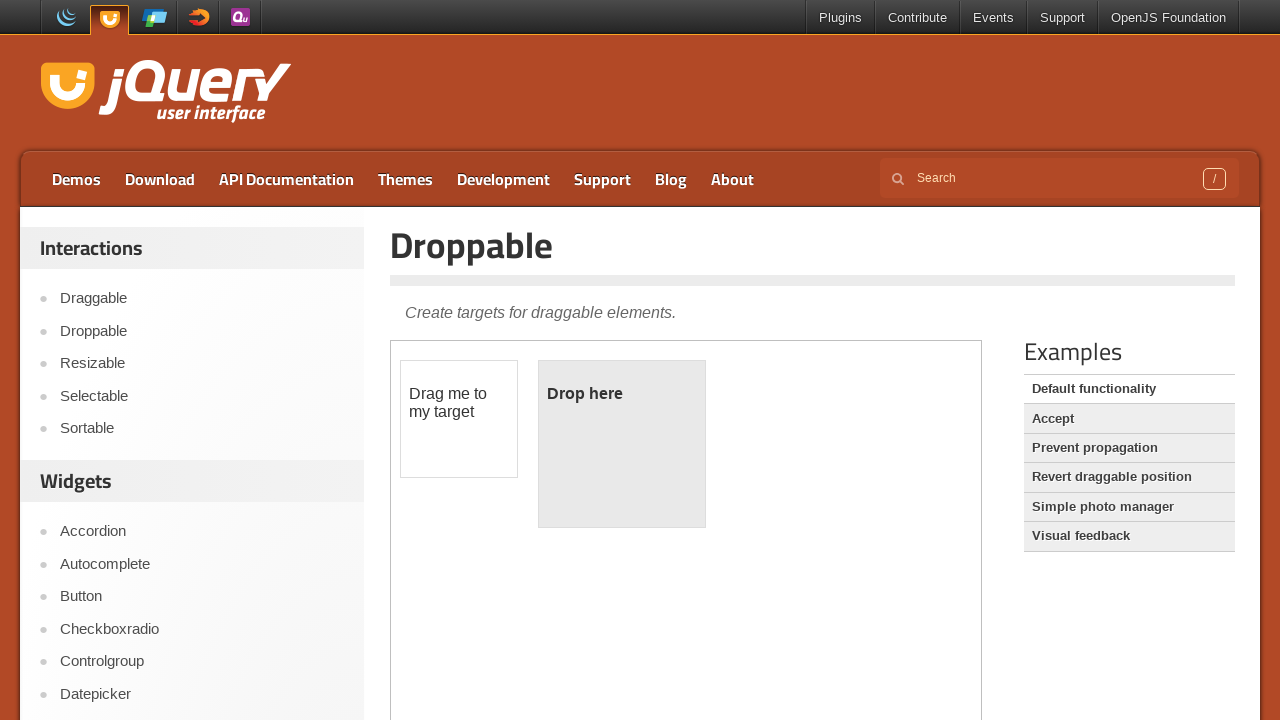

Located the iframe containing drag and drop demo
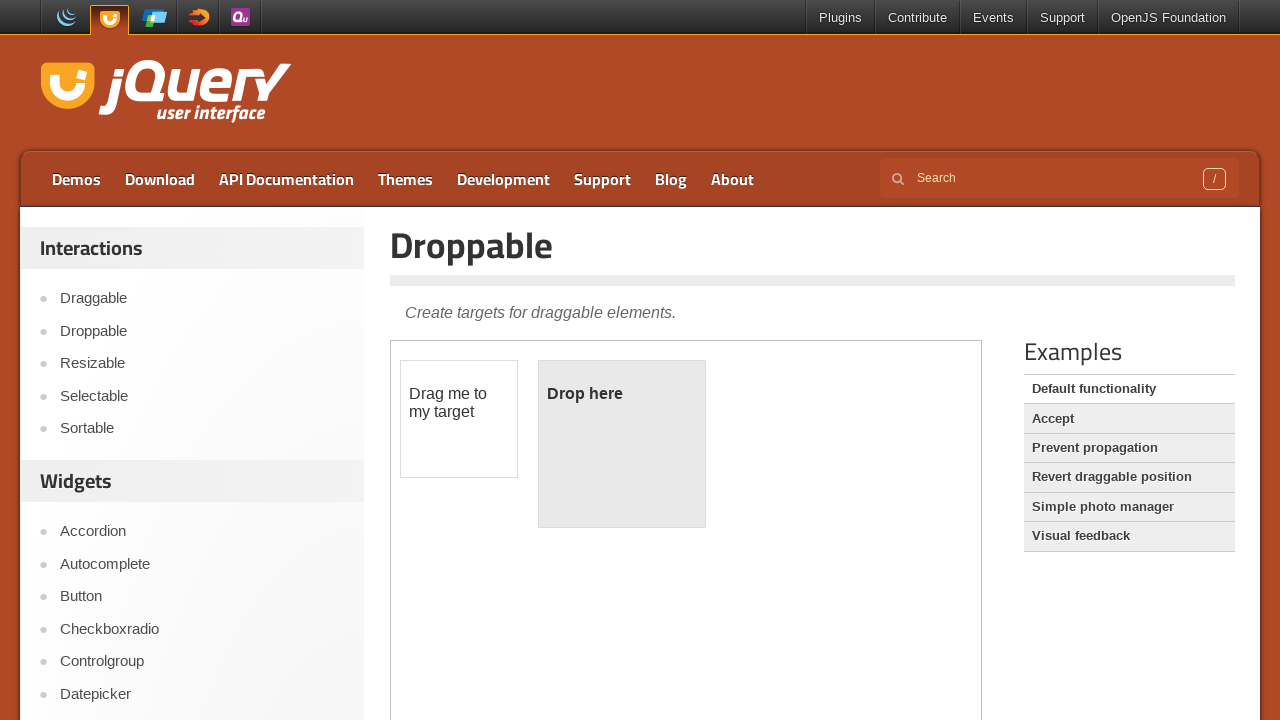

Located the draggable element 'Drag me to my target'
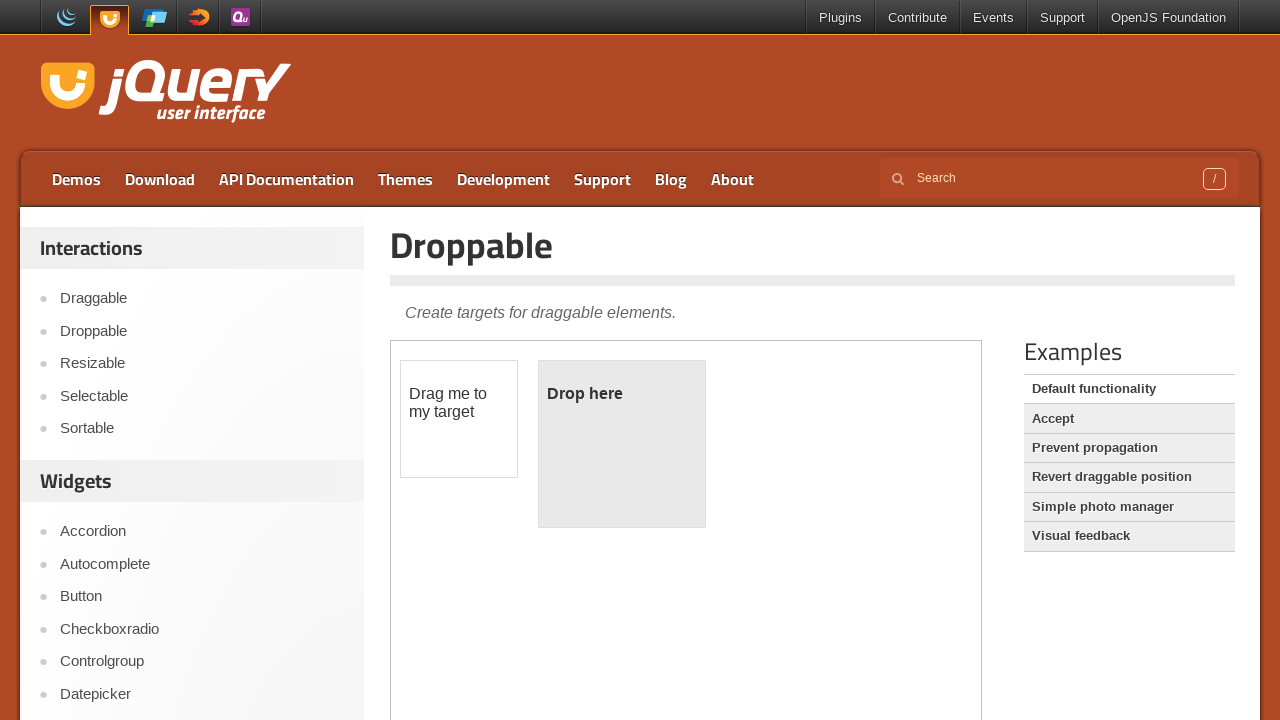

Located the drop target element
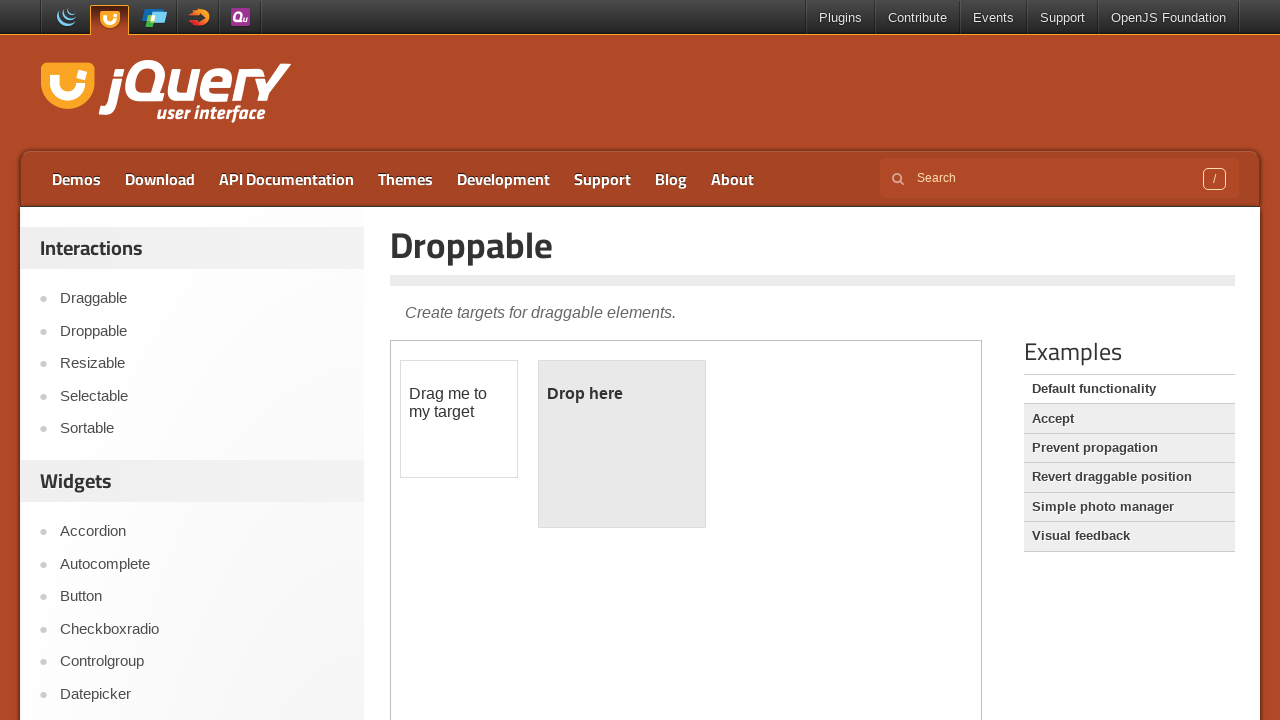

Performed drag and drop action from source to target element at (622, 444)
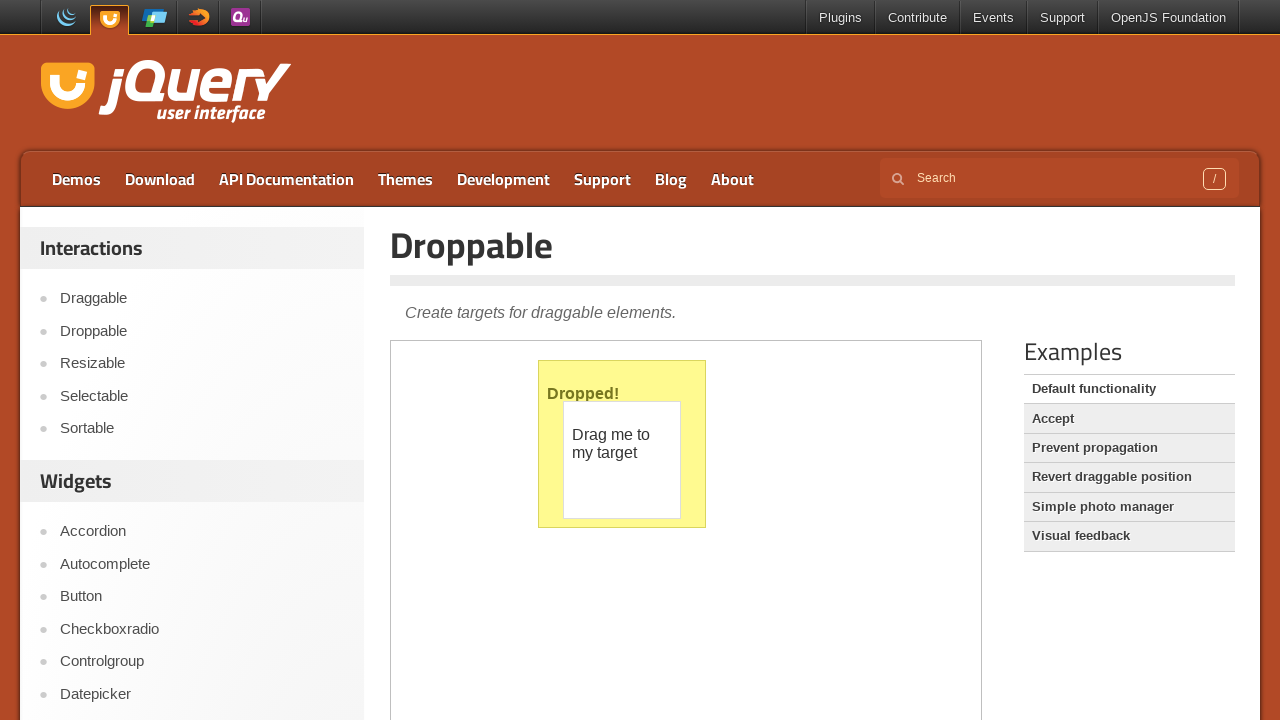

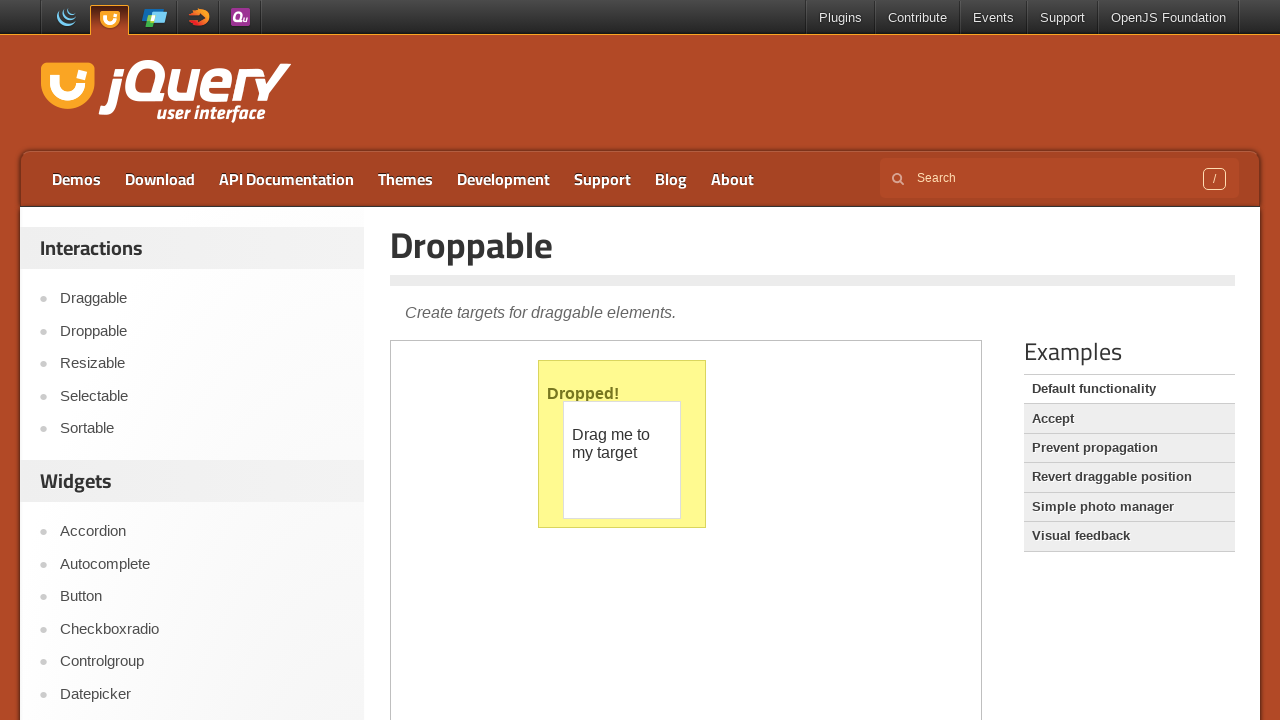